Tests style consistency on a deployed site by visiting the homepage, clicking a profile button to navigate to a feed page, and verifying that CSS classes are correctly applied to category buttons.

Starting URL: https://learn-parent-sharing-app.netlify.app

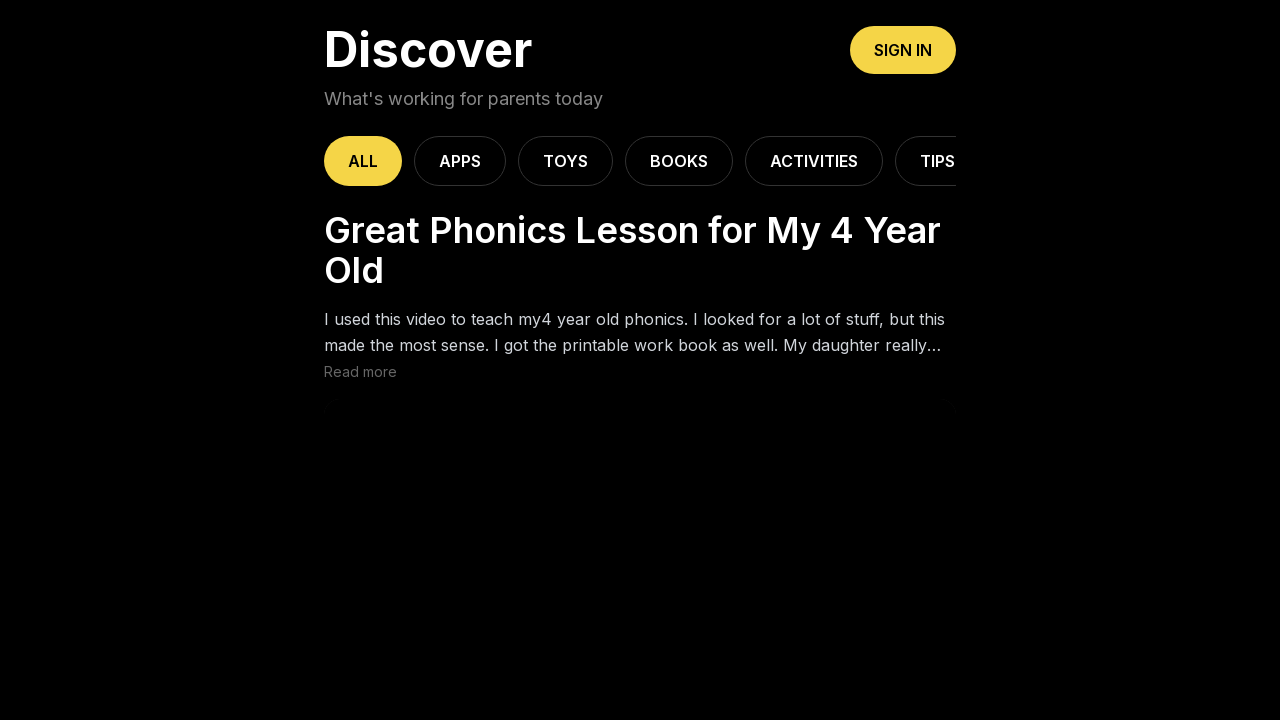

Waited 2 seconds for homepage to load
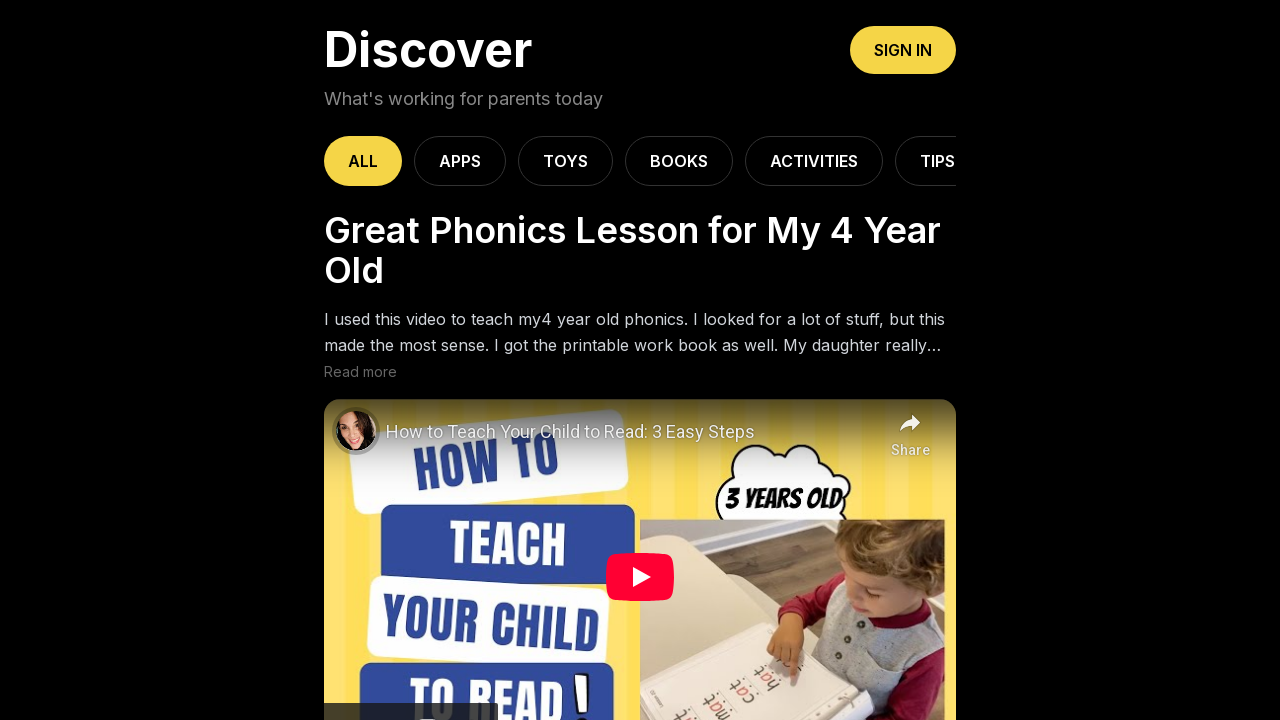

Located profile button with yellow background
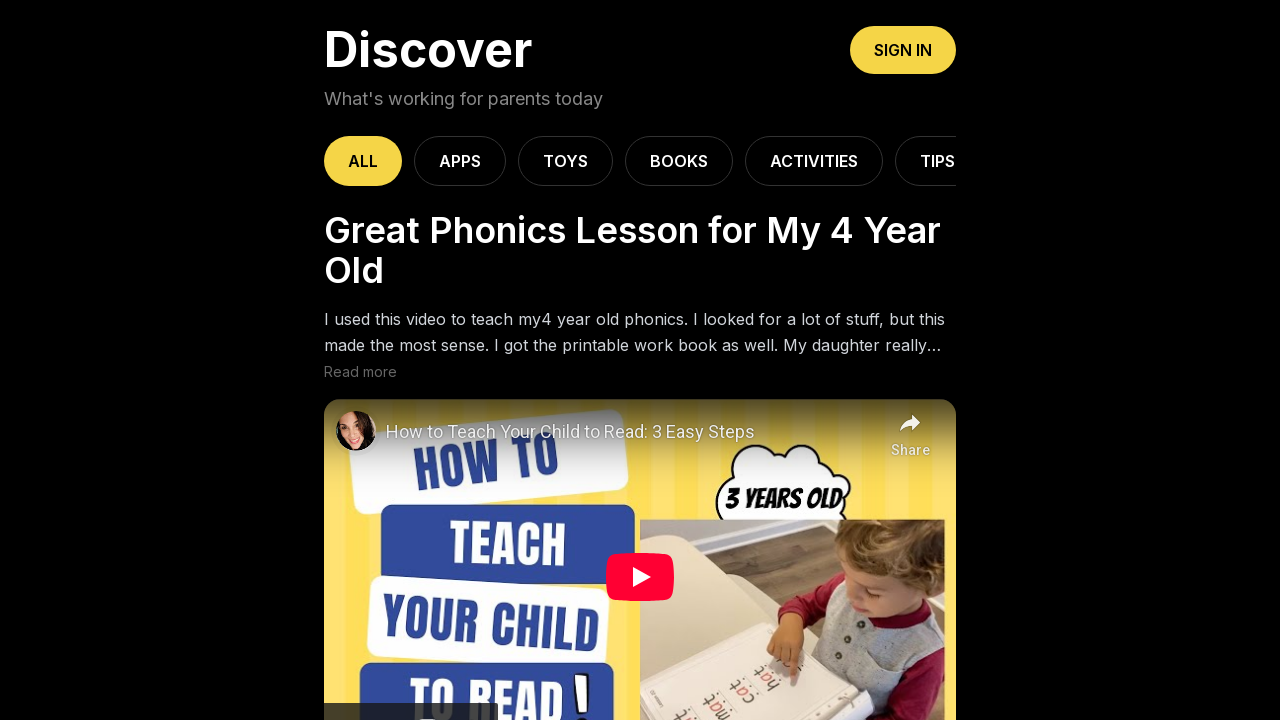

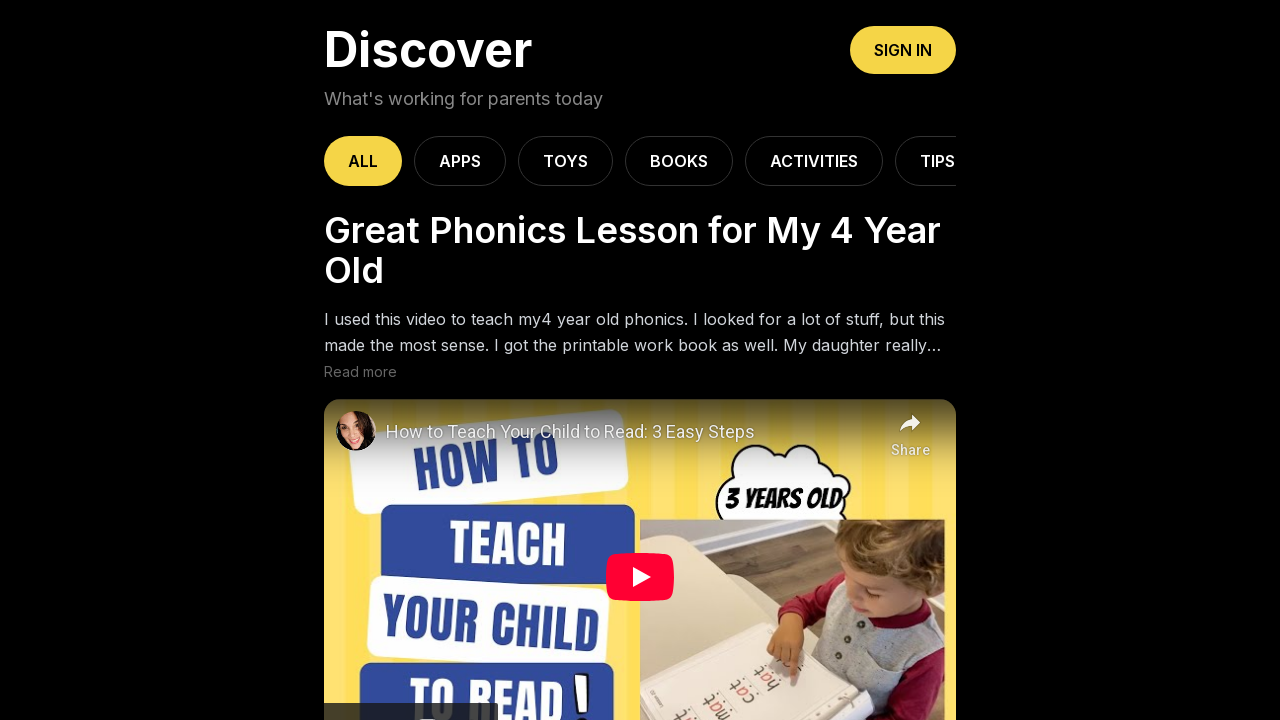